Validates that clicking login without entering credentials displays an appropriate error message

Starting URL: https://www.saucedemo.com/

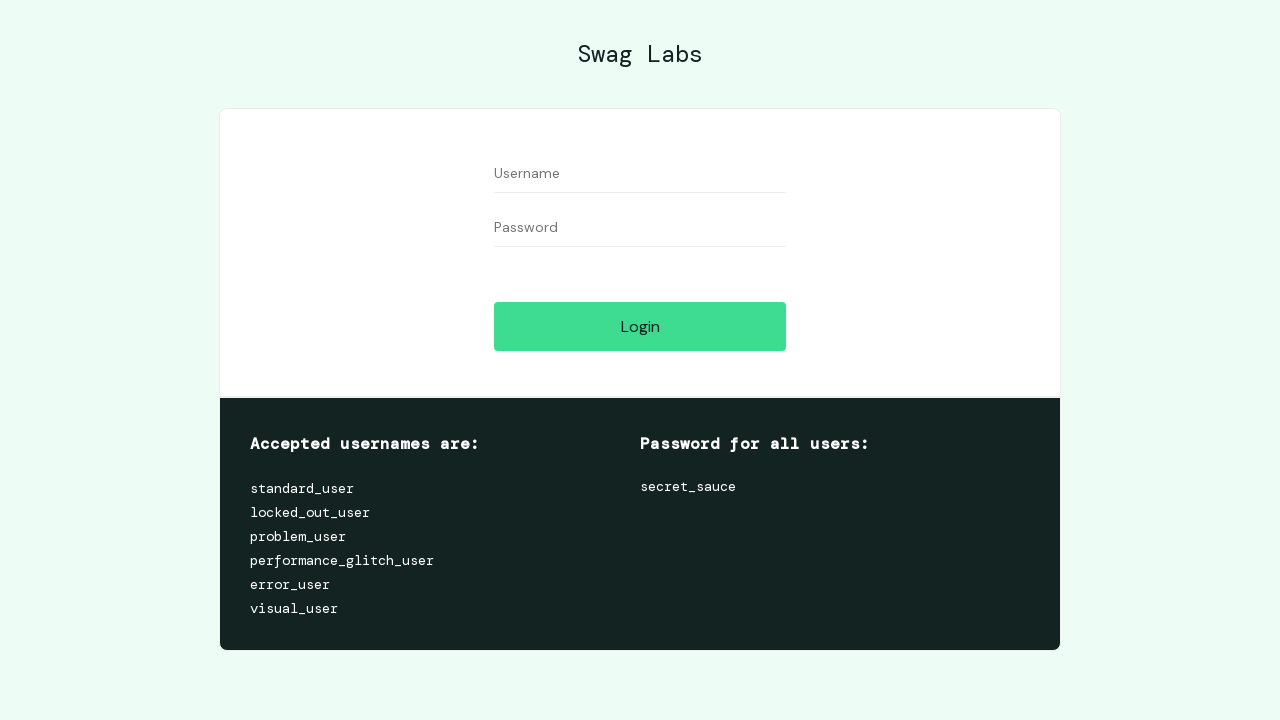

Clicked login button without entering credentials at (640, 326) on #login-button
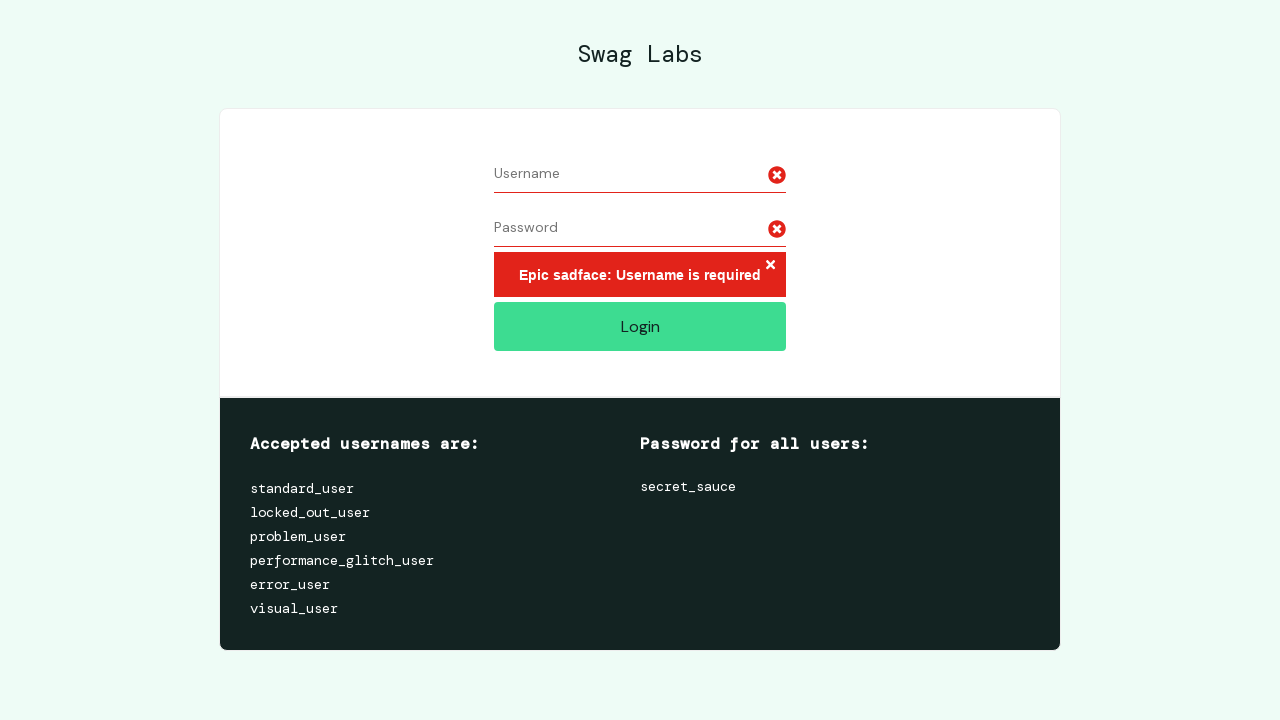

Error message appeared after clicking login with blank input
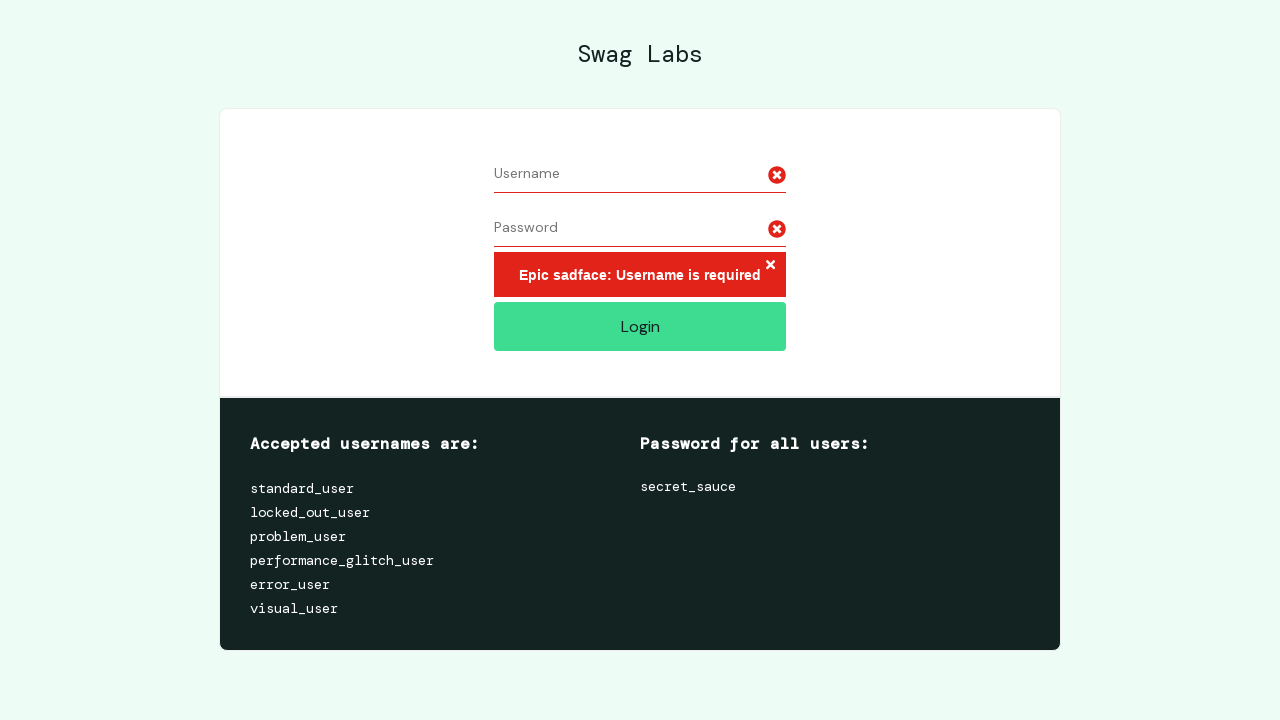

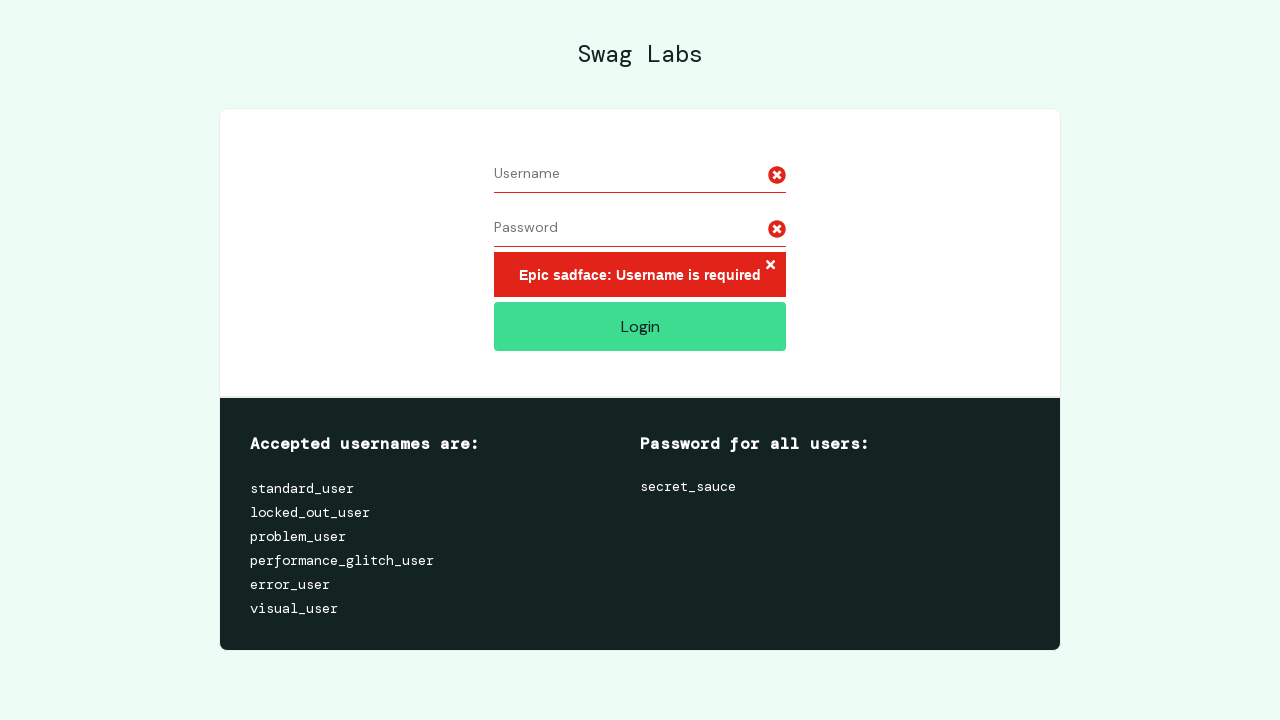